Tests locator methods by setting viewport size and clicking on the Sign in link

Starting URL: https://www.gitlab.com/

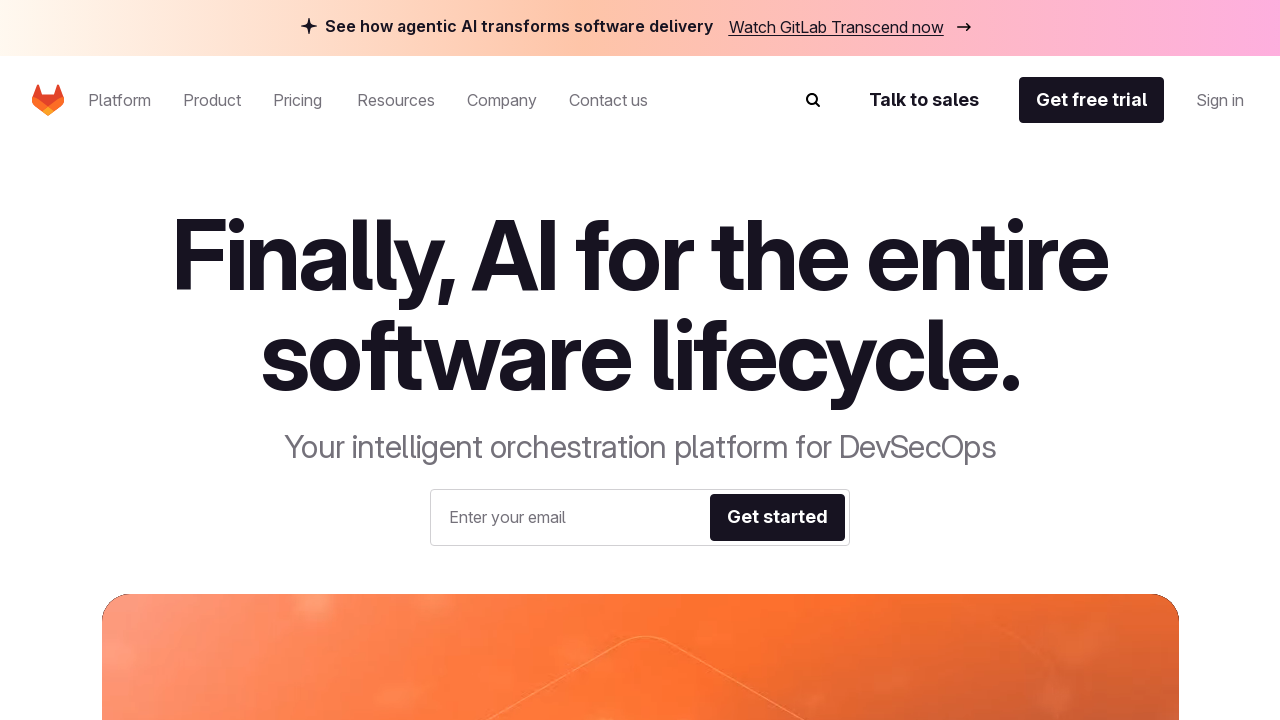

Set viewport size to 1024x768
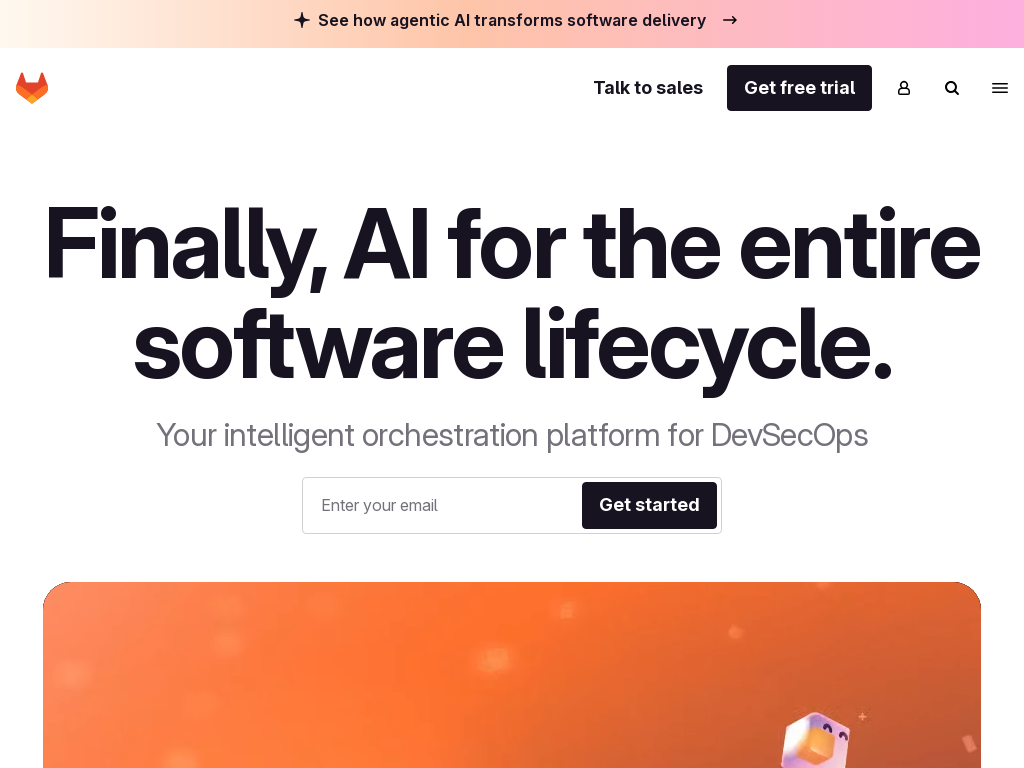

Clicked on Sign in link at (512, 384) on :has-text("Sign in")
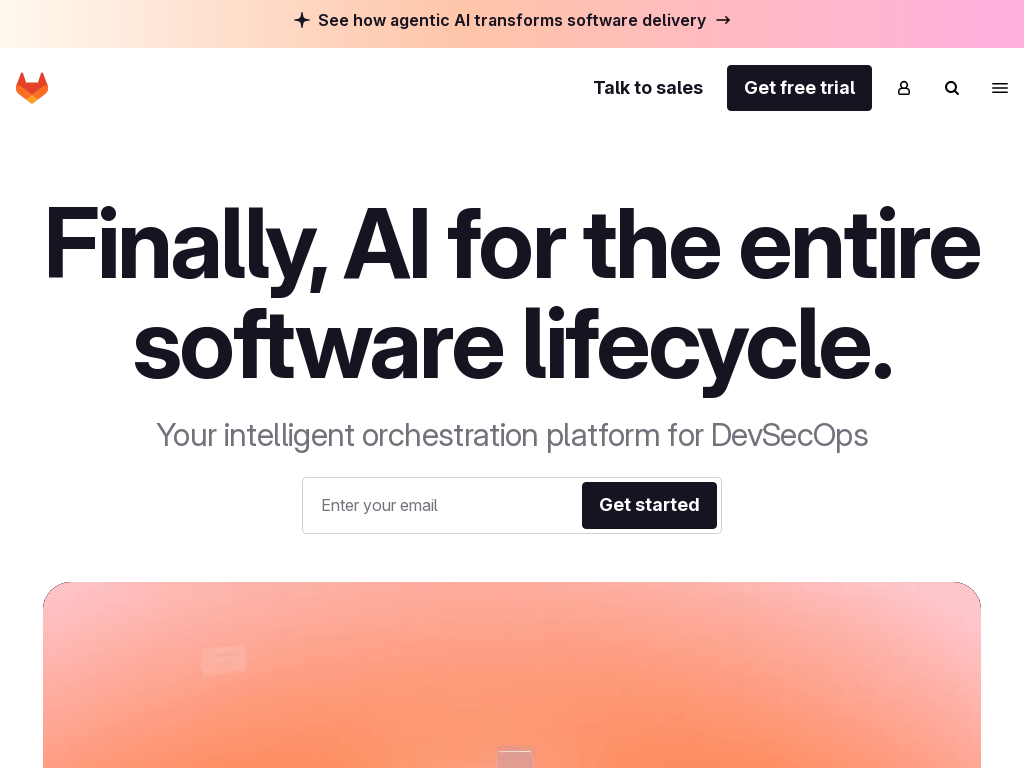

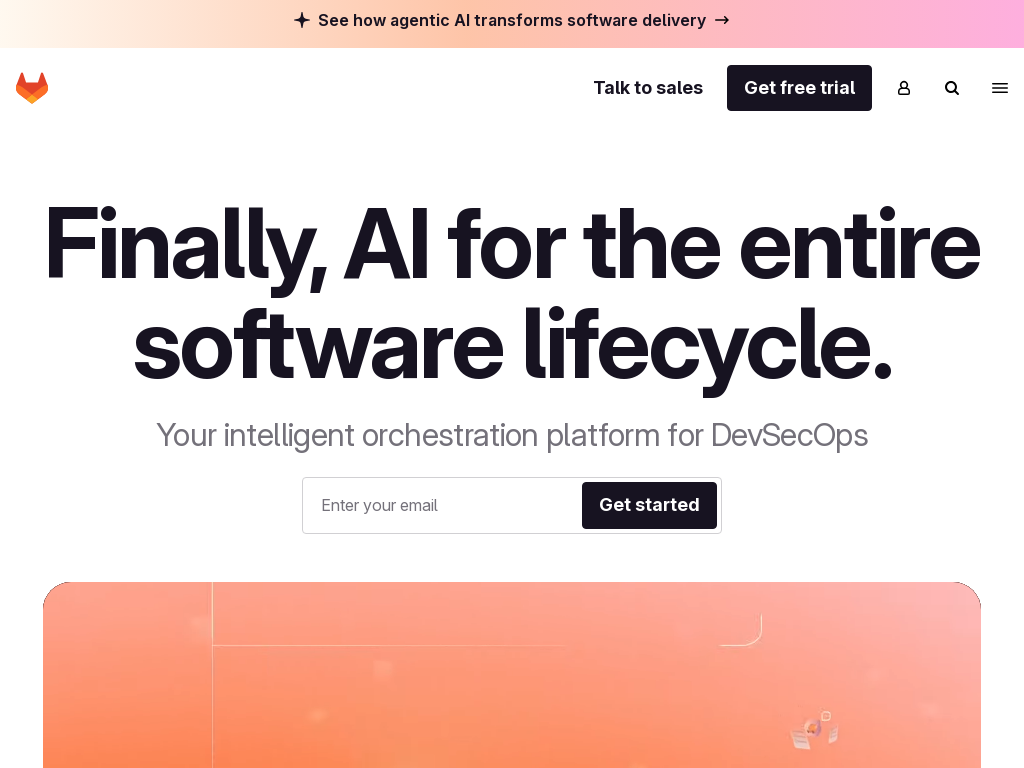